Tests responsive design of a web application by viewing it at mobile (375x667) and tablet (768x1024) viewport sizes to verify the responsive layout adapts correctly.

Starting URL: https://ezlfspdv.manus.space

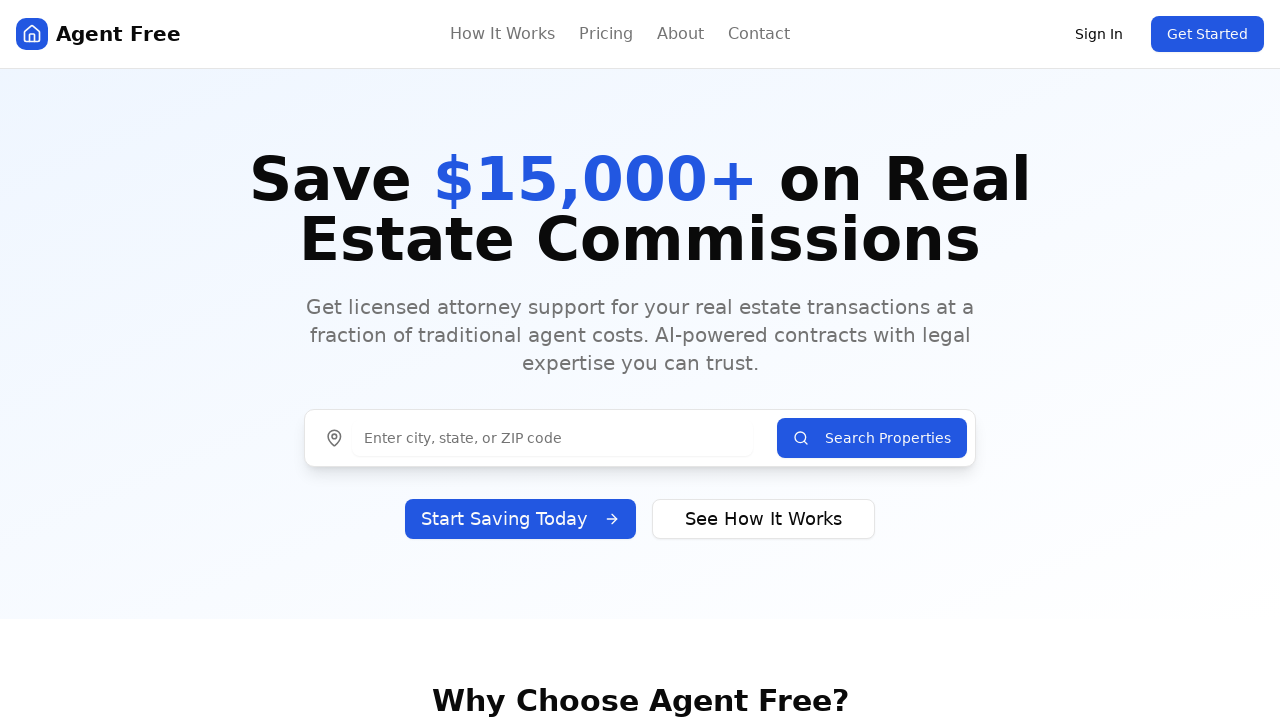

Waited for homepage to load at mobile viewport (375x667)
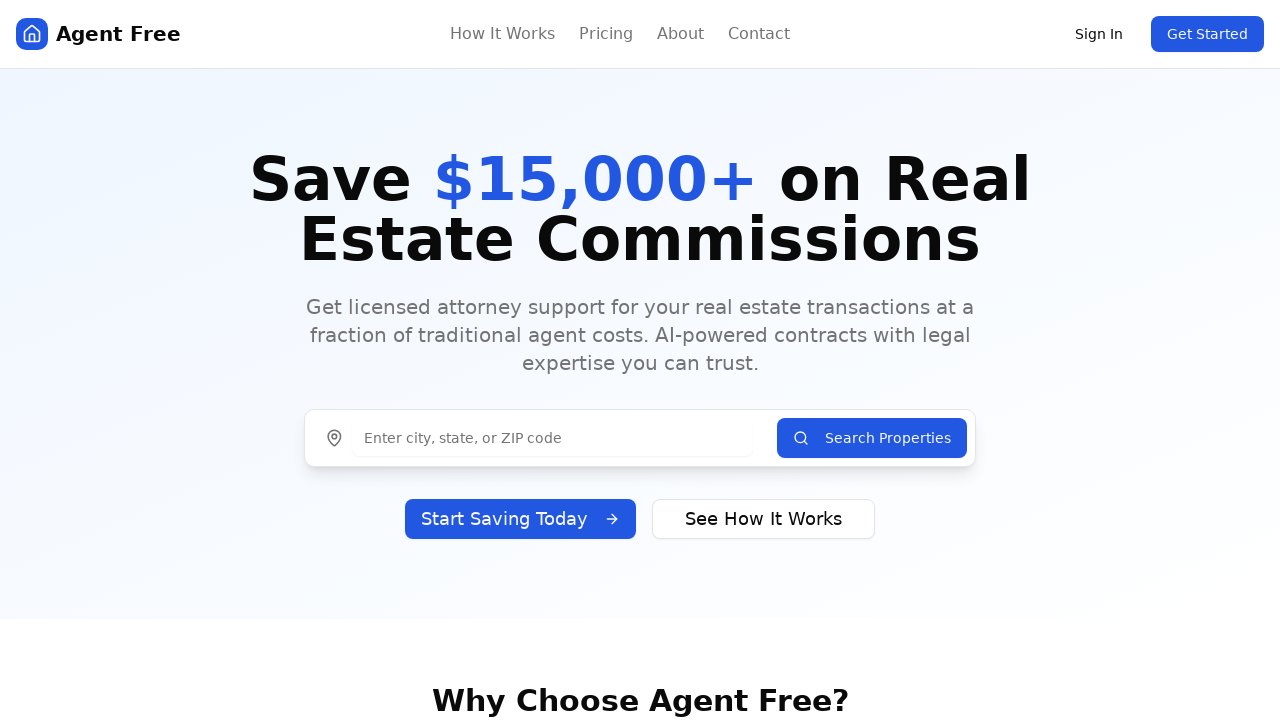

Waited for mobile layout content to fully render
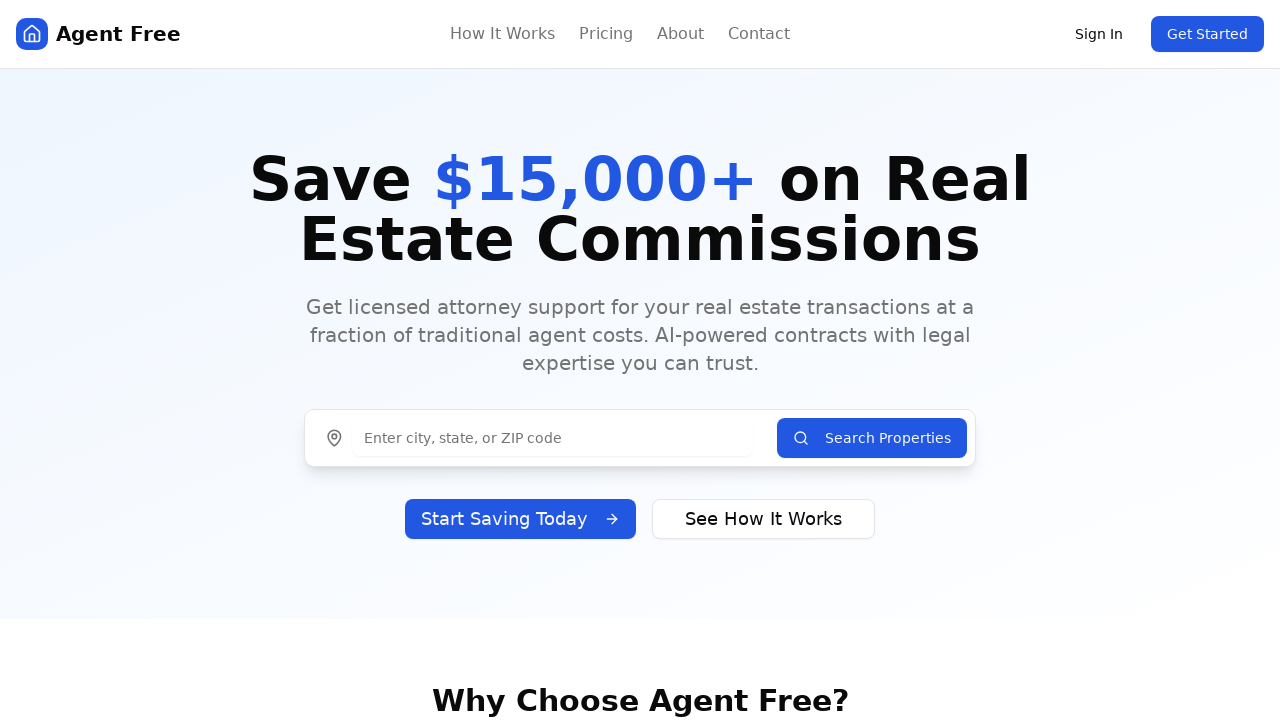

Changed viewport to tablet size (768x1024)
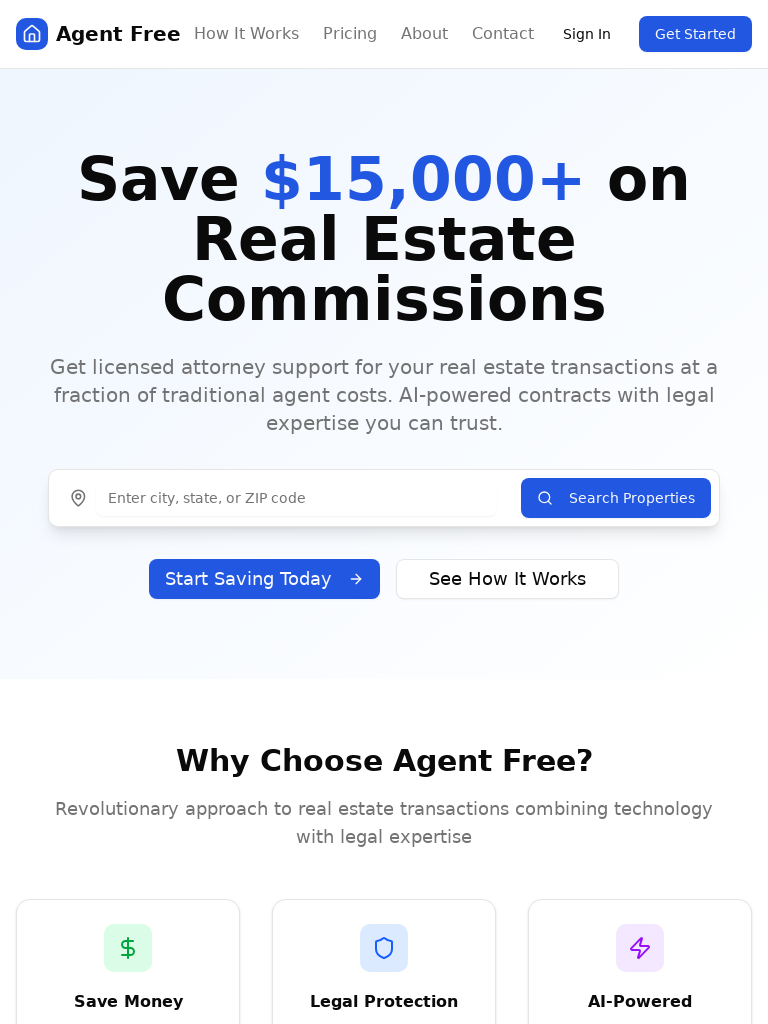

Reloaded page to view tablet responsive layout
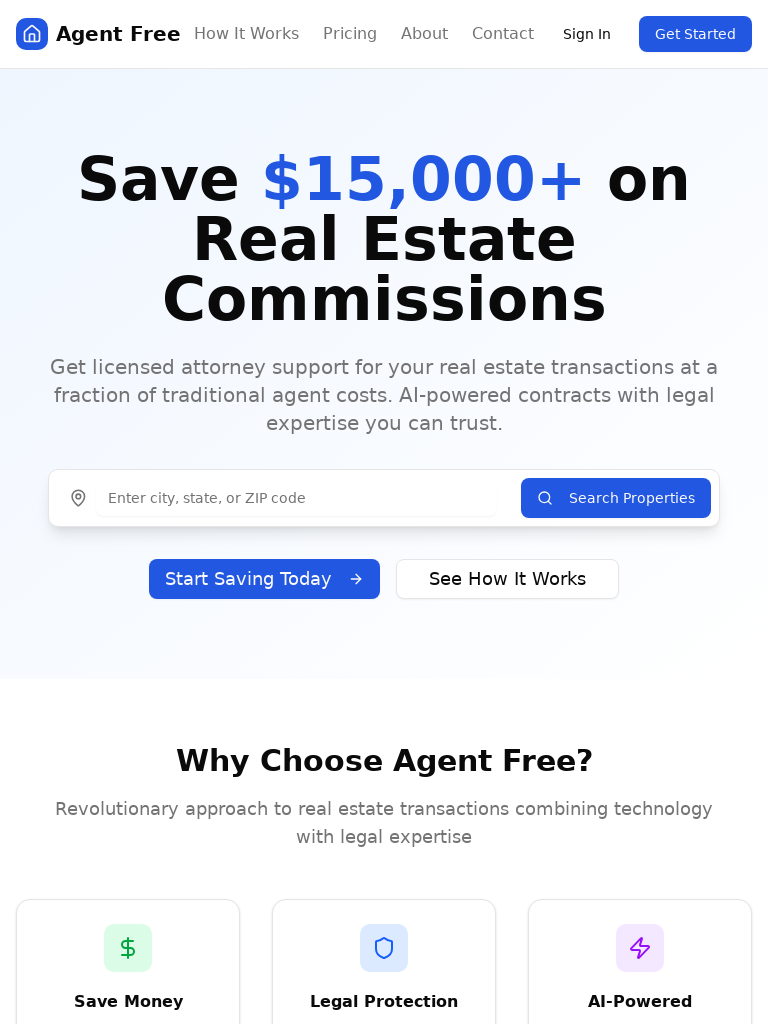

Waited for tablet layout to load
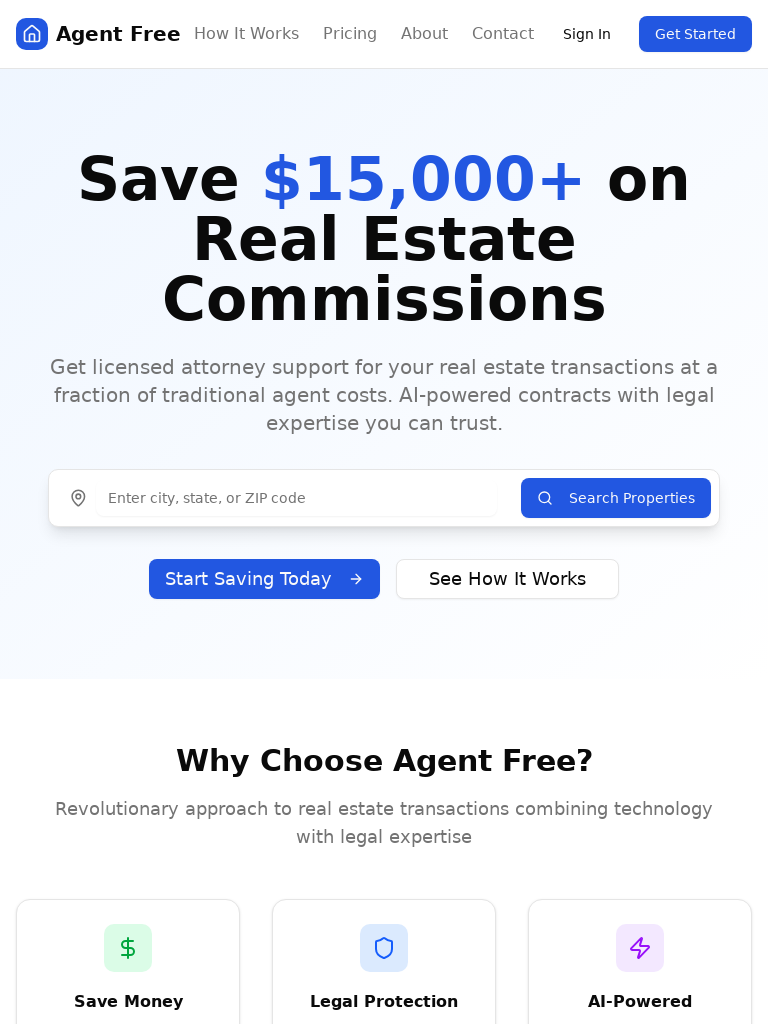

Waited for tablet layout content to fully render
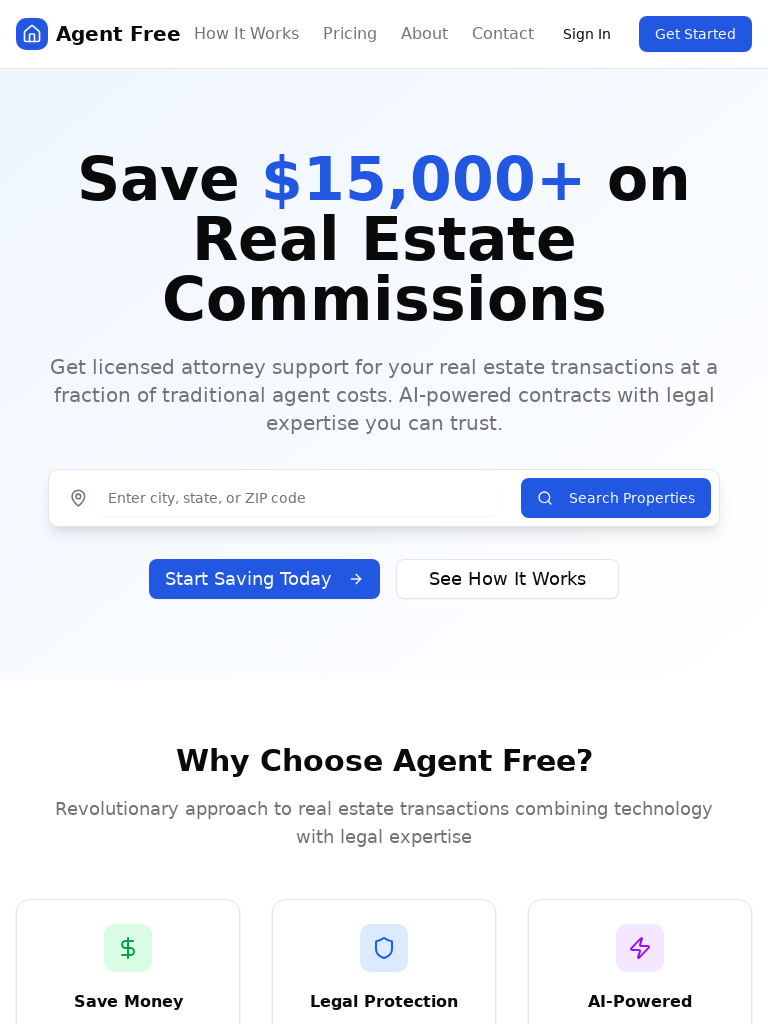

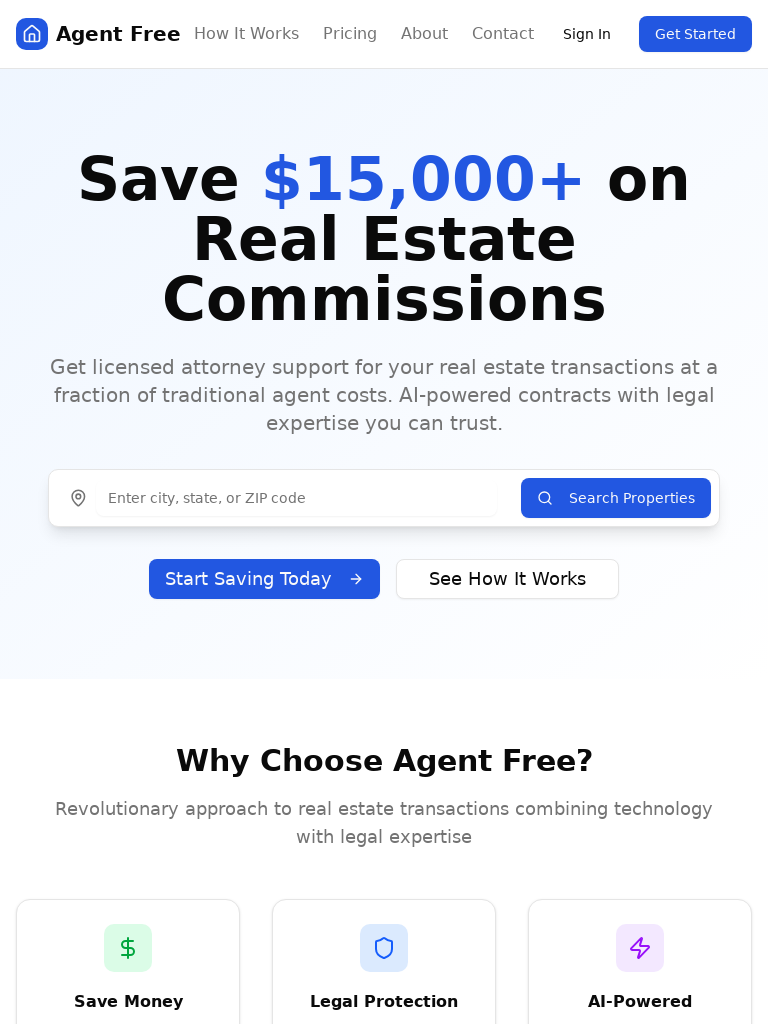